Navigates to a web security demo site and types a name into the search field, testing basic form input functionality

Starting URL: http://zero.webappsecurity.com/index.html

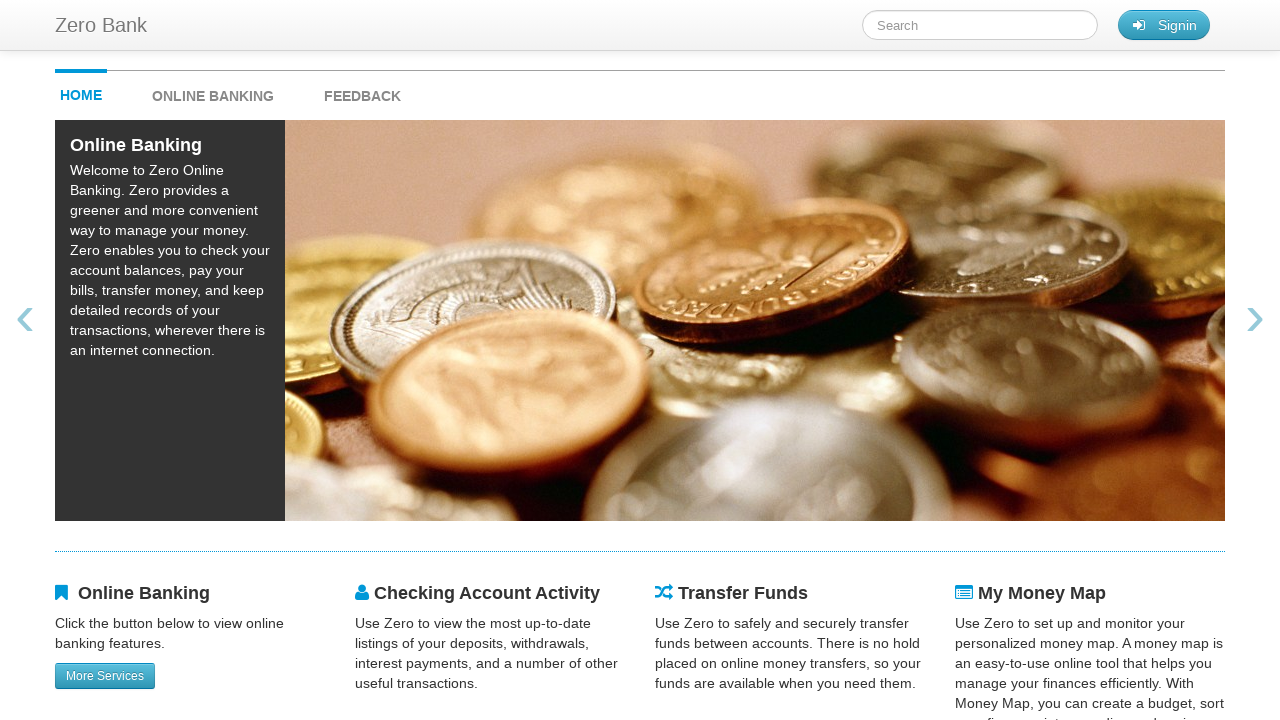

Typed 'Alice' into the search field on #searchTerm
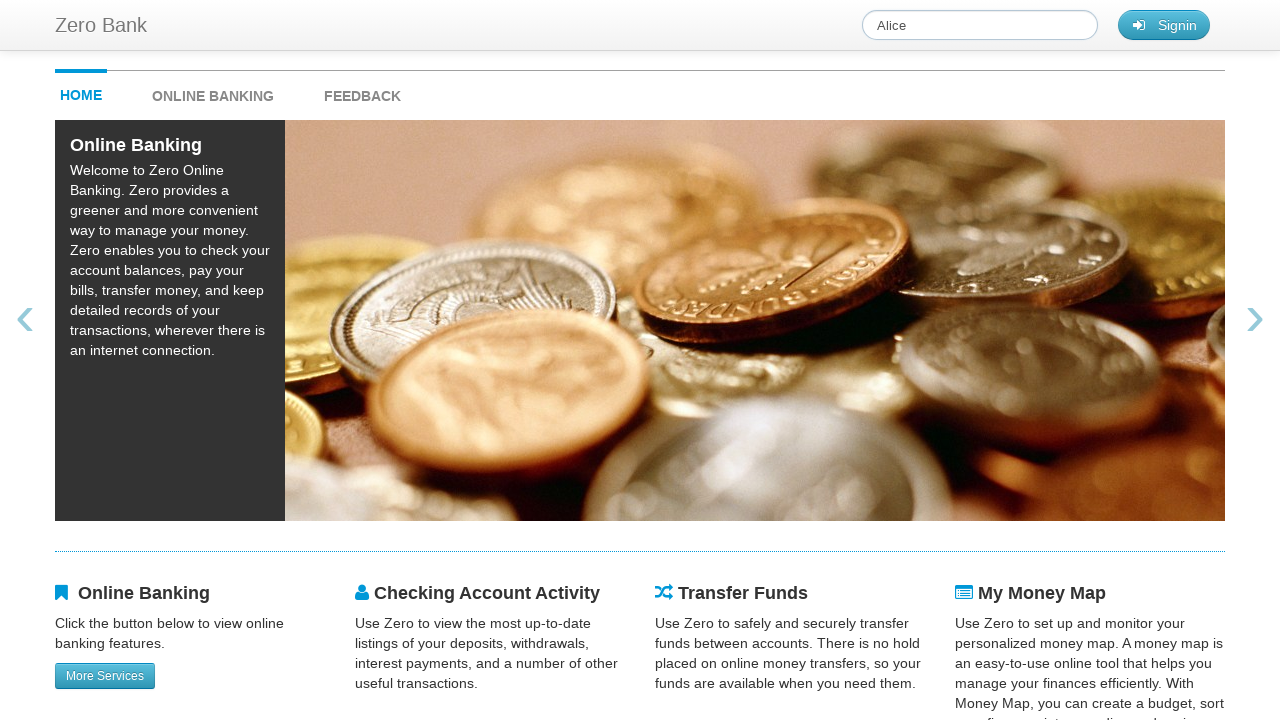

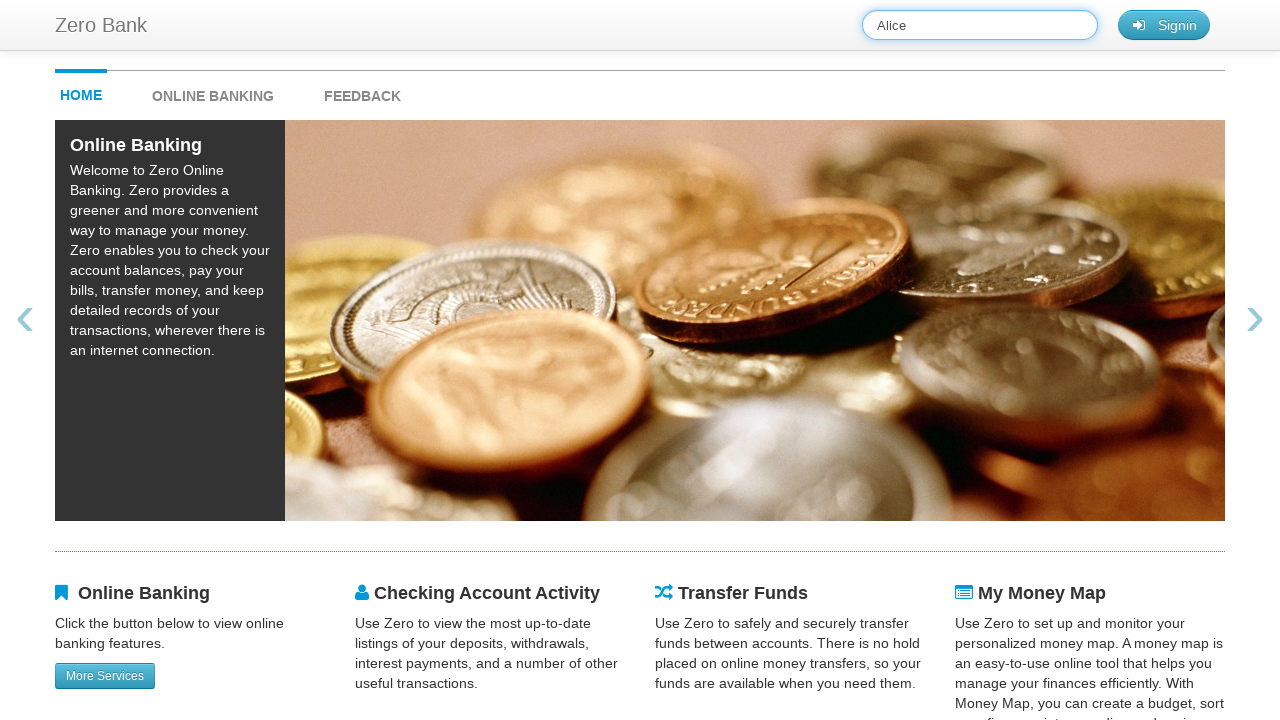